Tests checkbox functionality by toggling both checkboxes

Starting URL: https://bonigarcia.dev/selenium-webdriver-java/web-form.html

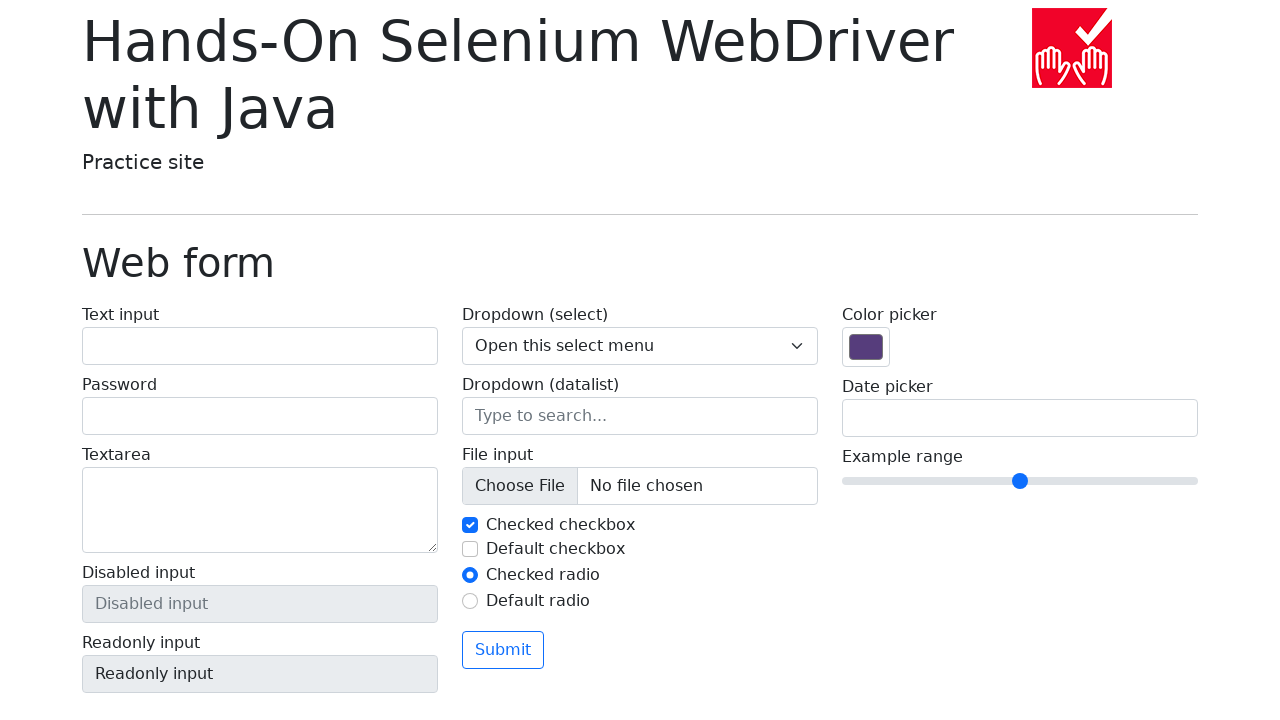

Verified that 2 checkboxes are present on the form
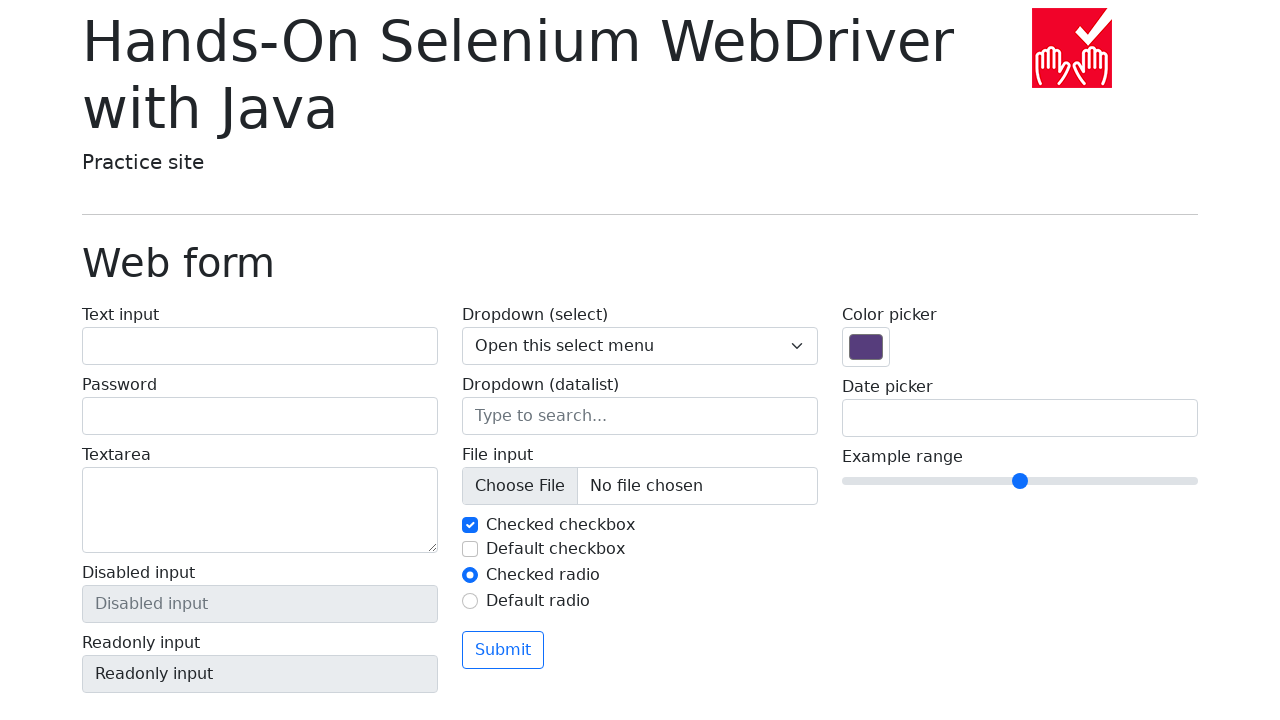

Verified that checkbox 1 is checked by default
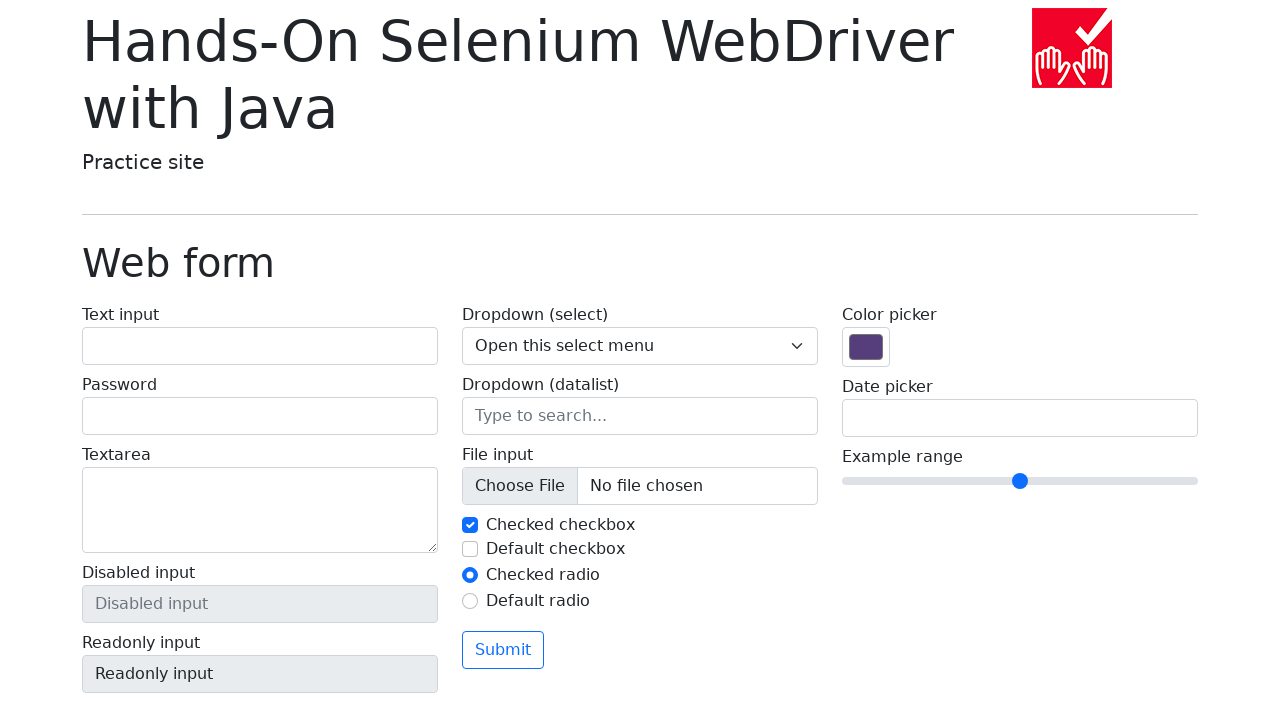

Clicked checkbox 1 to uncheck it at (470, 525) on input#my-check-1
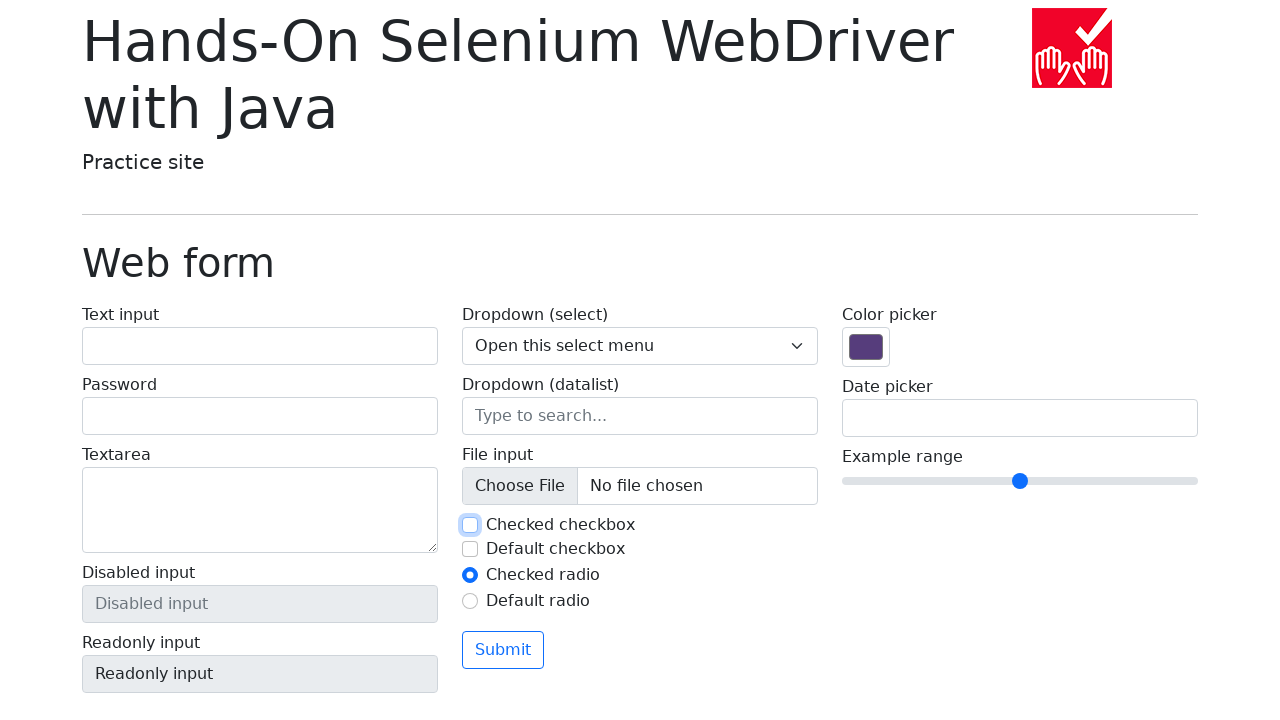

Verified that checkbox 1 is now unchecked
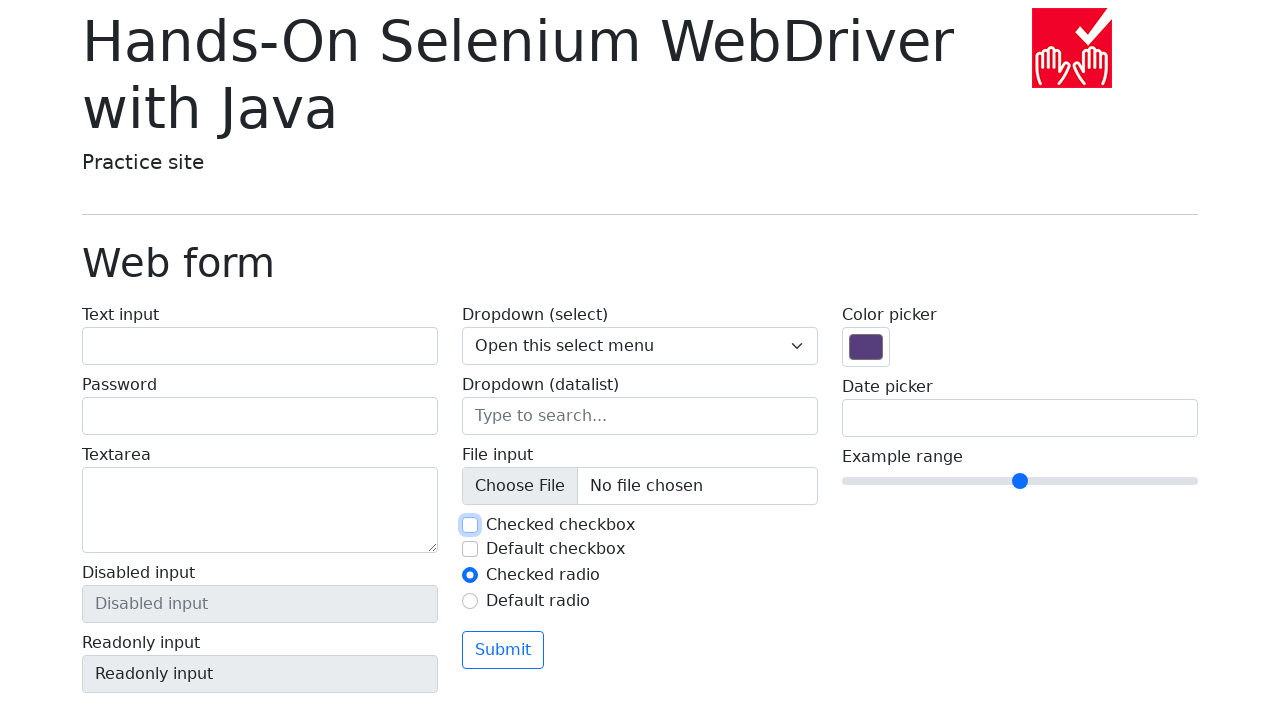

Clicked checkbox 1 to check it again at (470, 525) on input#my-check-1
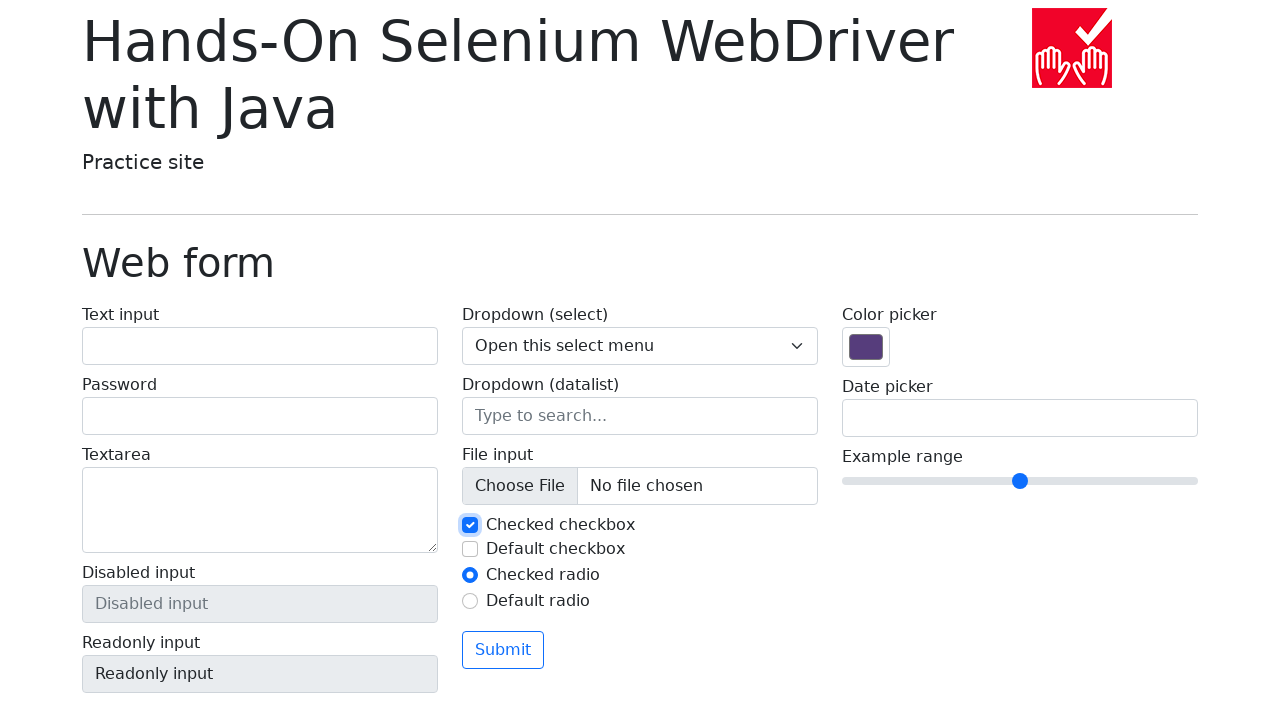

Verified that checkbox 1 is checked again
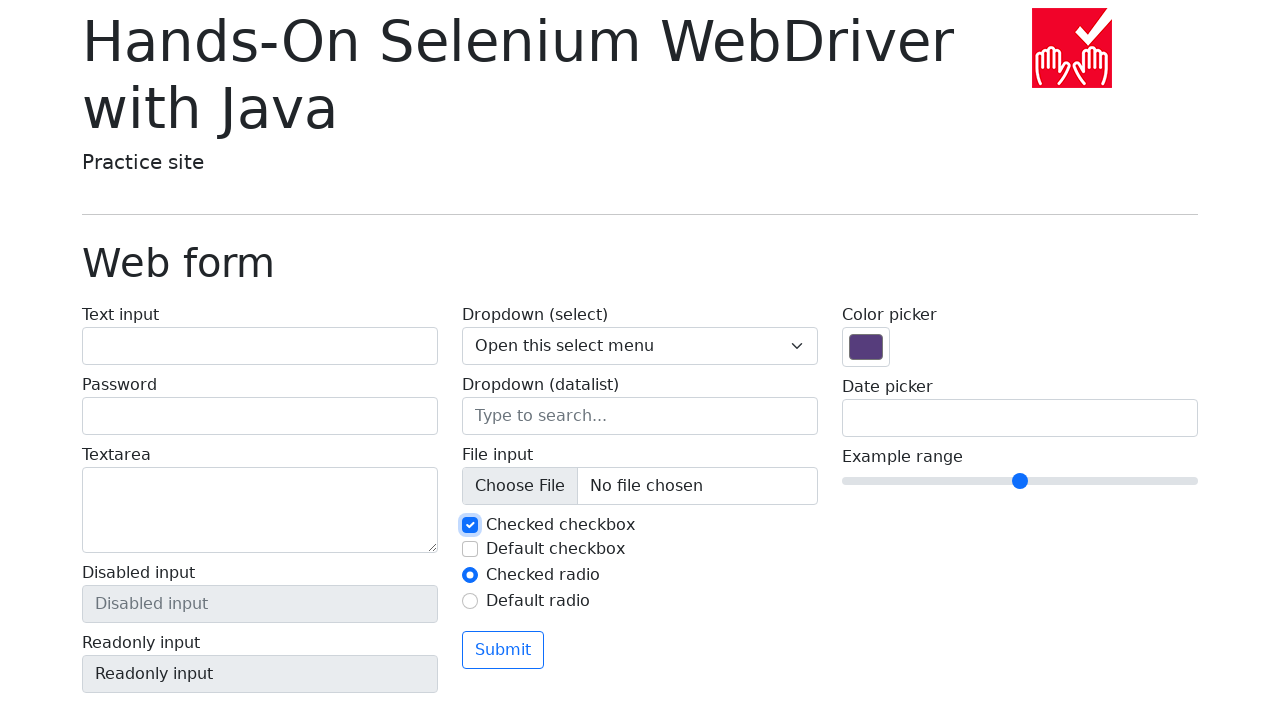

Clicked checkbox 2 to check it at (470, 549) on input#my-check-2
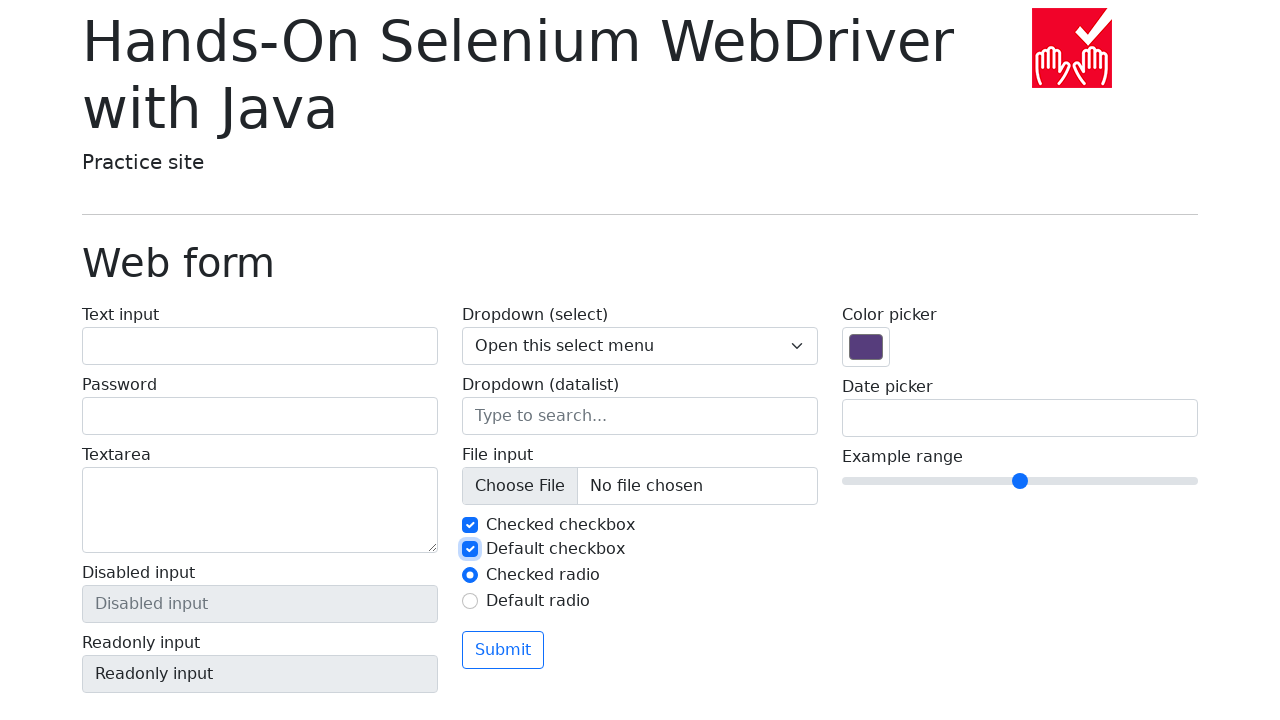

Verified that checkbox 2 is now checked
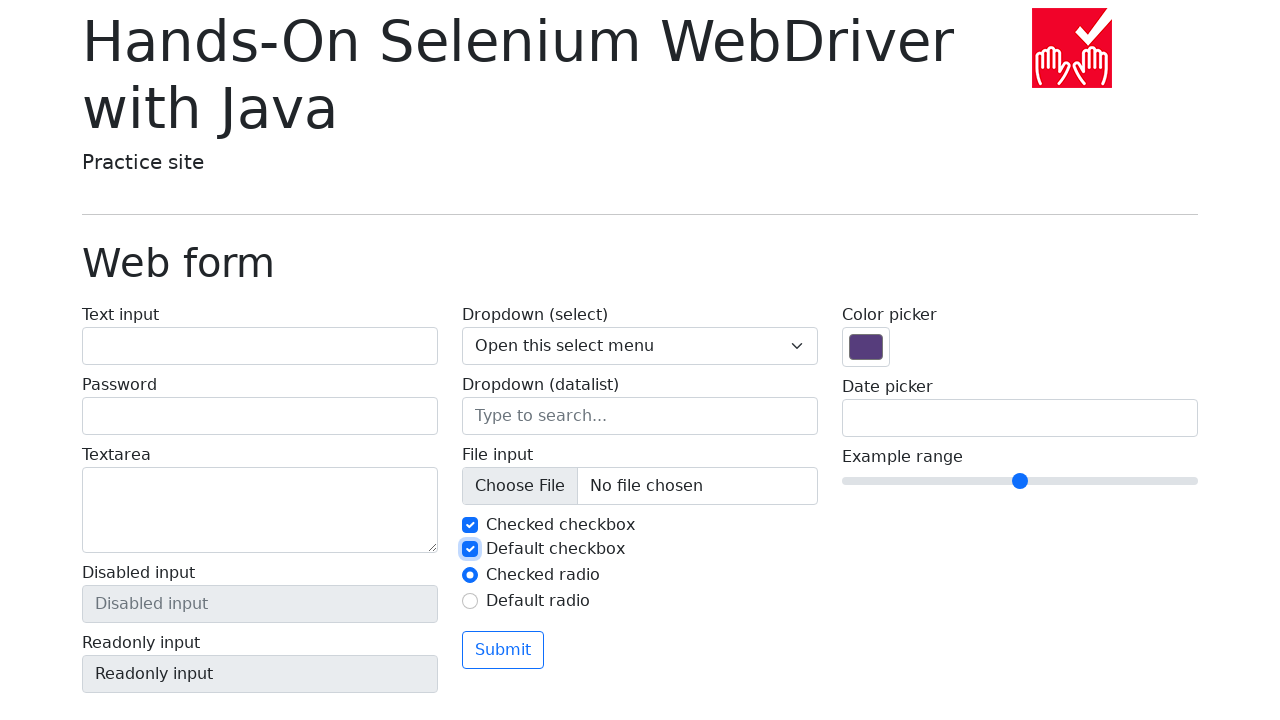

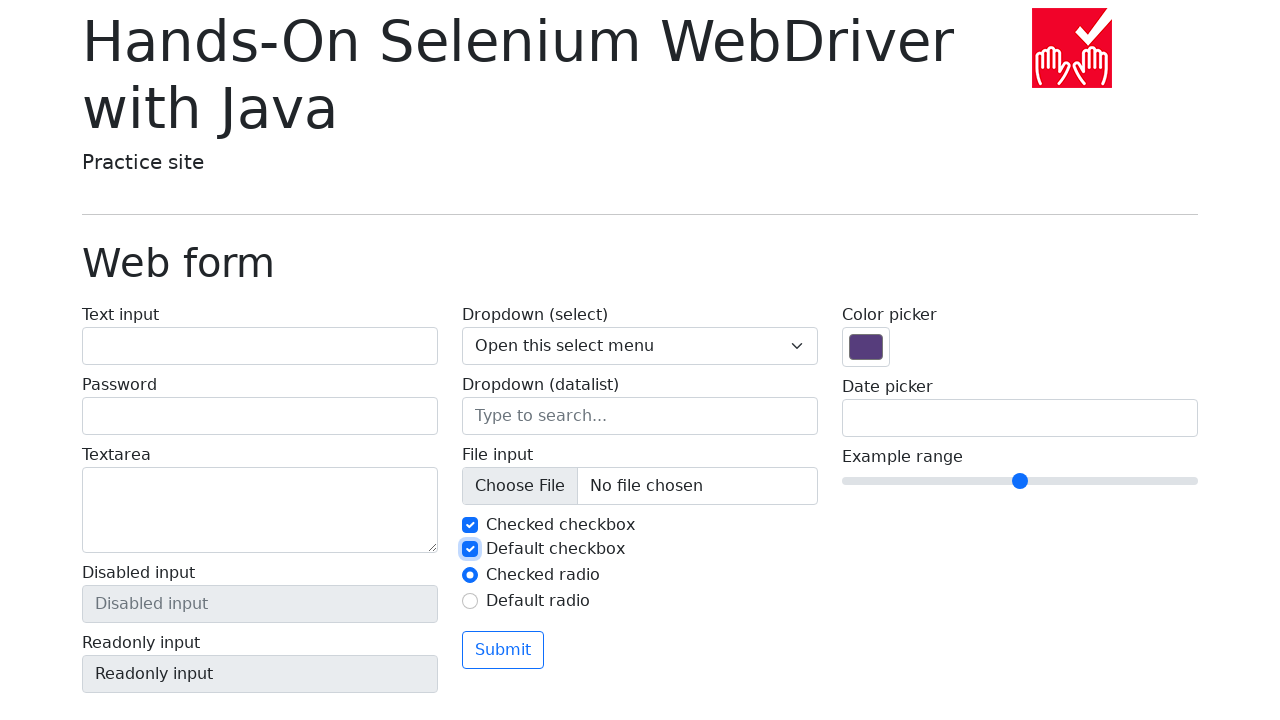